Tests that registration fails when attempting to register with a username that already exists, verifying the duplicate username error message.

Starting URL: http://parabank.parasoft.com/parabank/register.htm

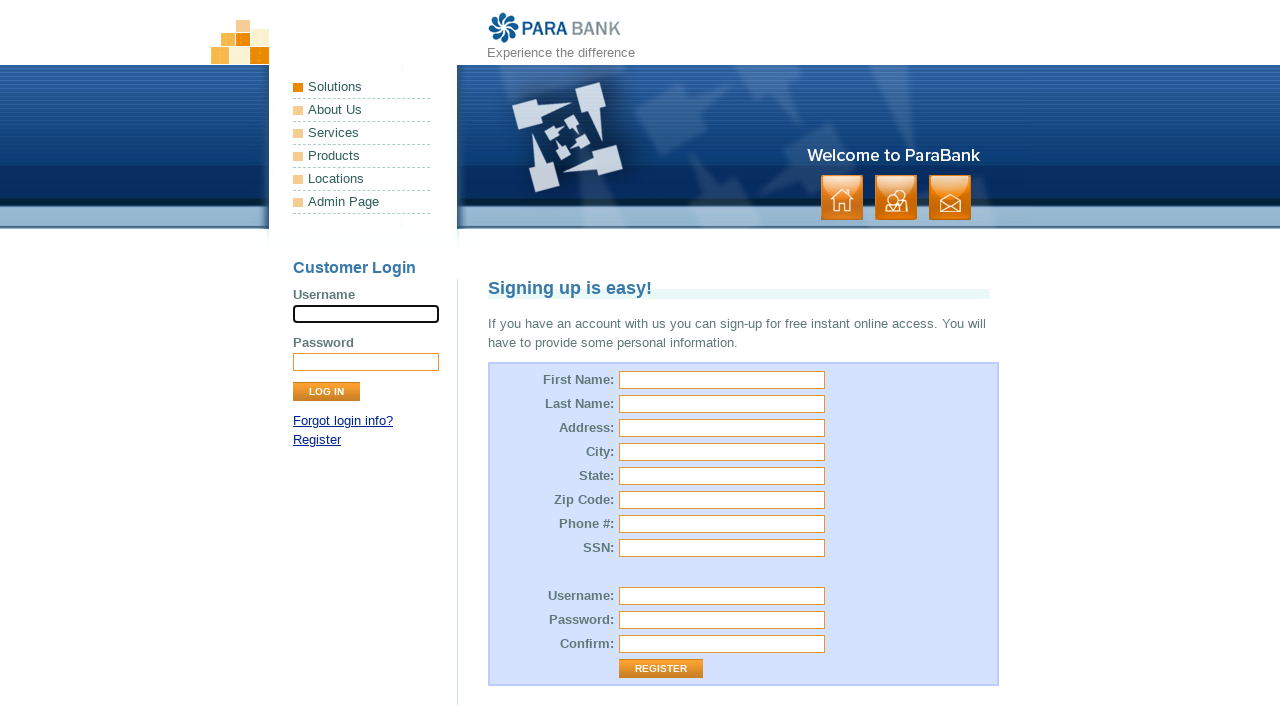

Filled first name field with 'Anna' on input#customer\.firstName
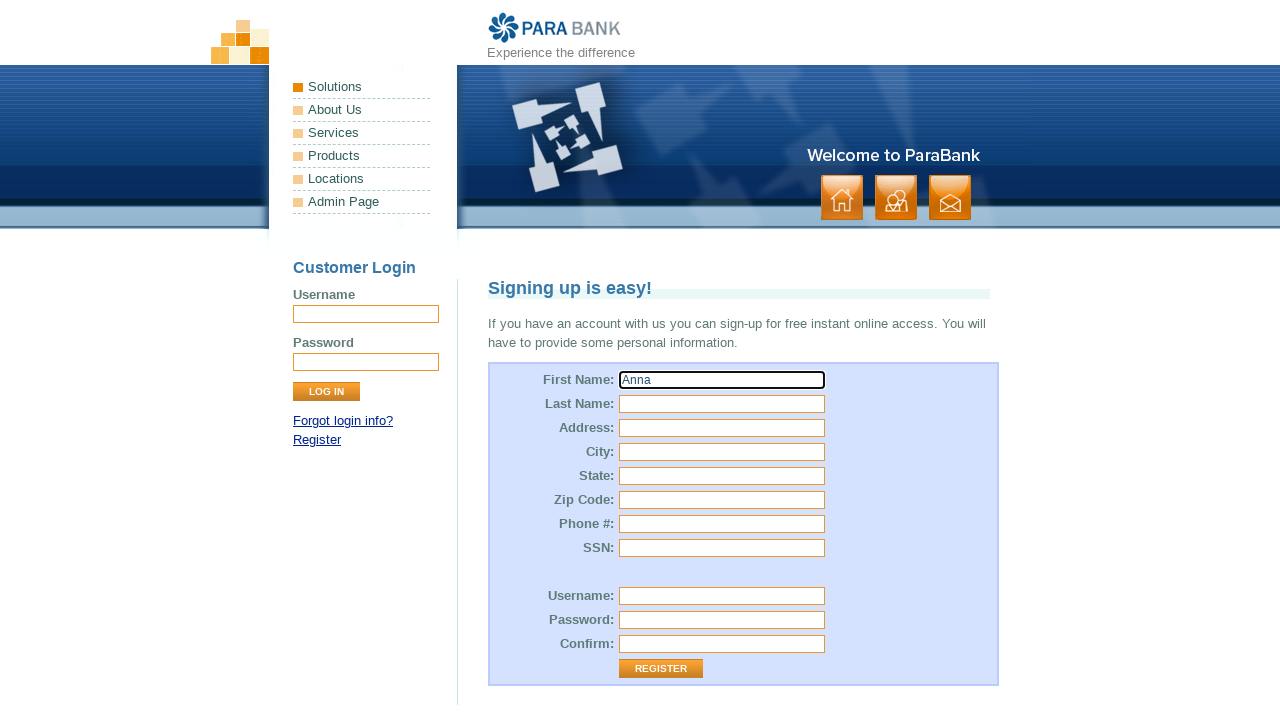

Filled last name field with 'Michalska' on input#customer\.lastName
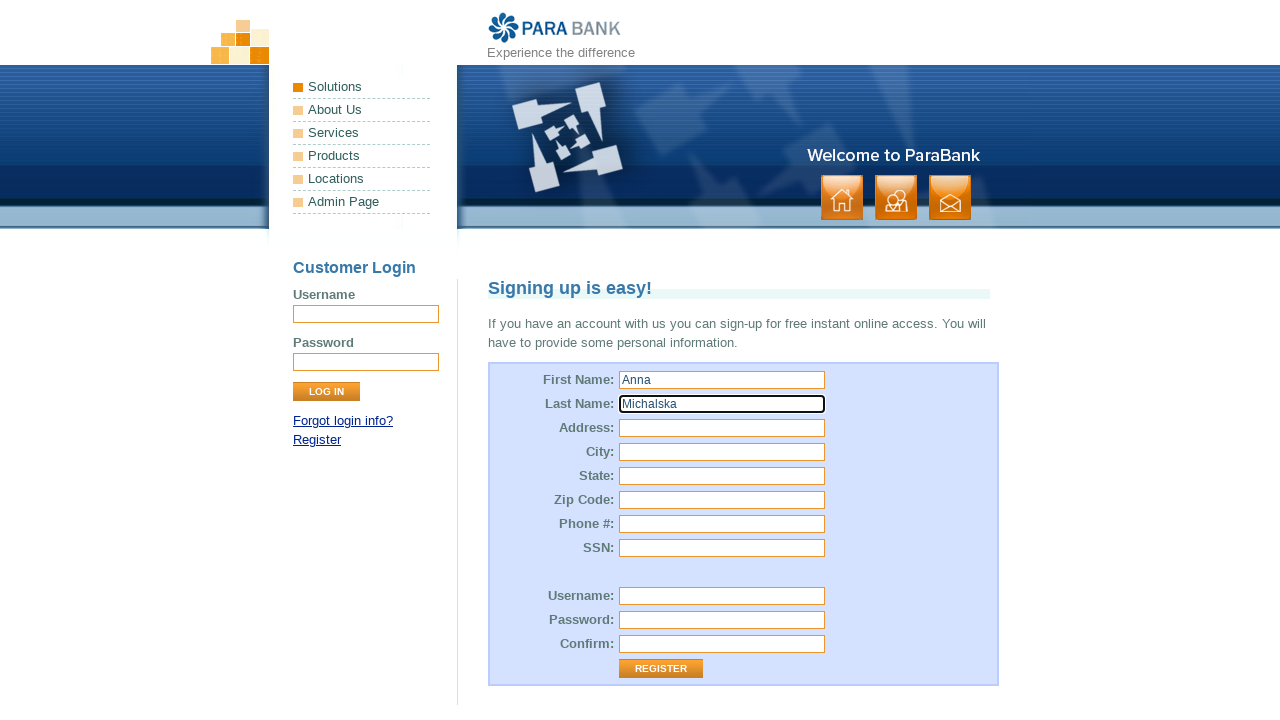

Filled street address field with 'Piłsudskiego' on input#customer\.address\.street
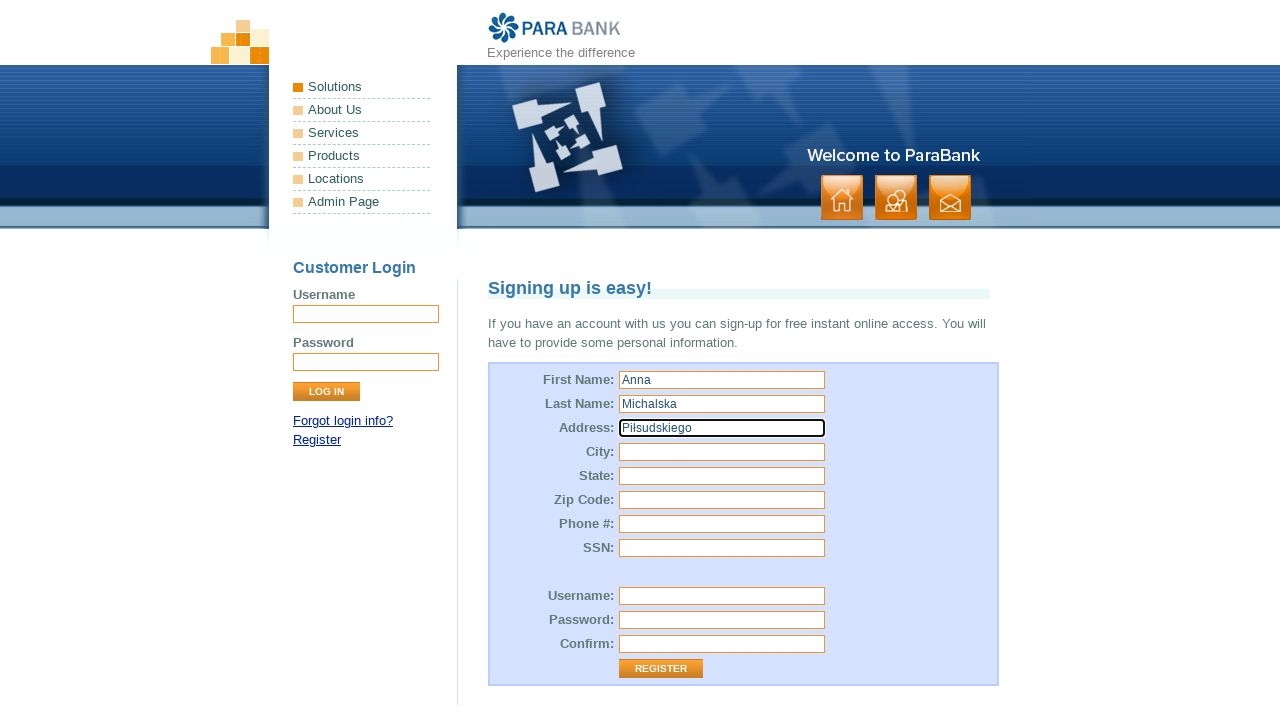

Filled city field with 'Gdańsk' on input#customer\.address\.city
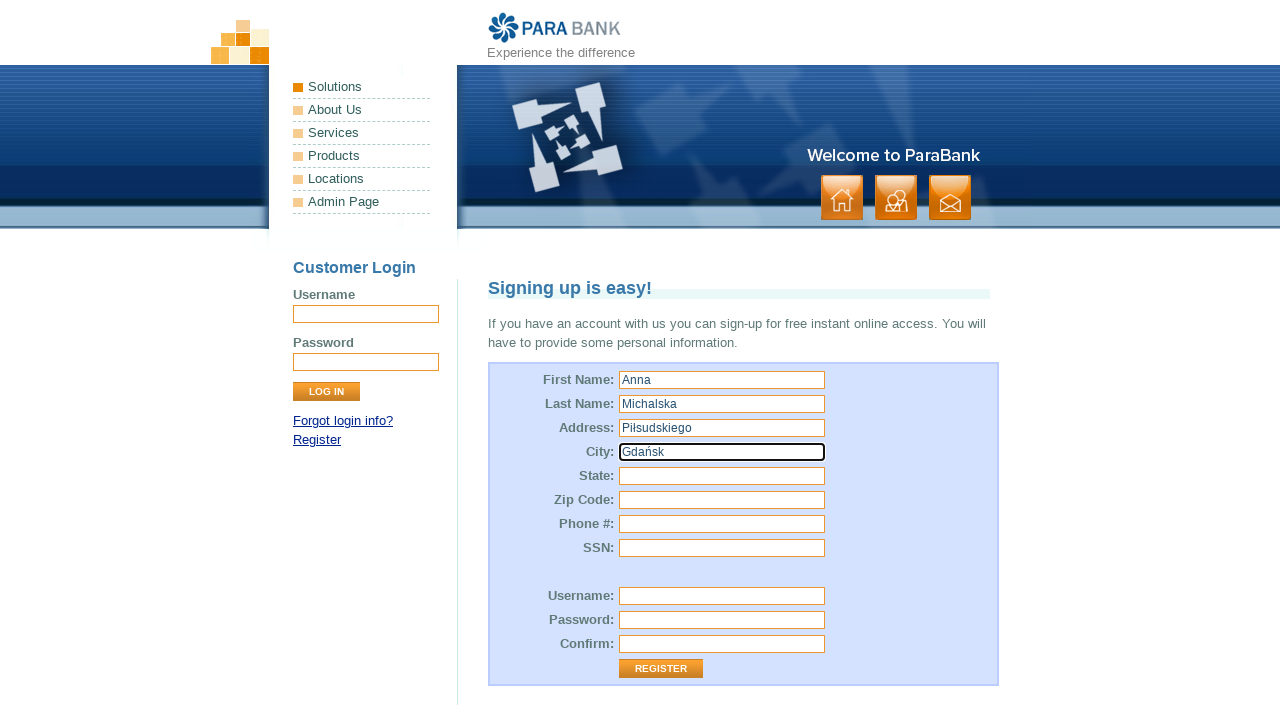

Filled state field with 'Pomorskie' on input#customer\.address\.state
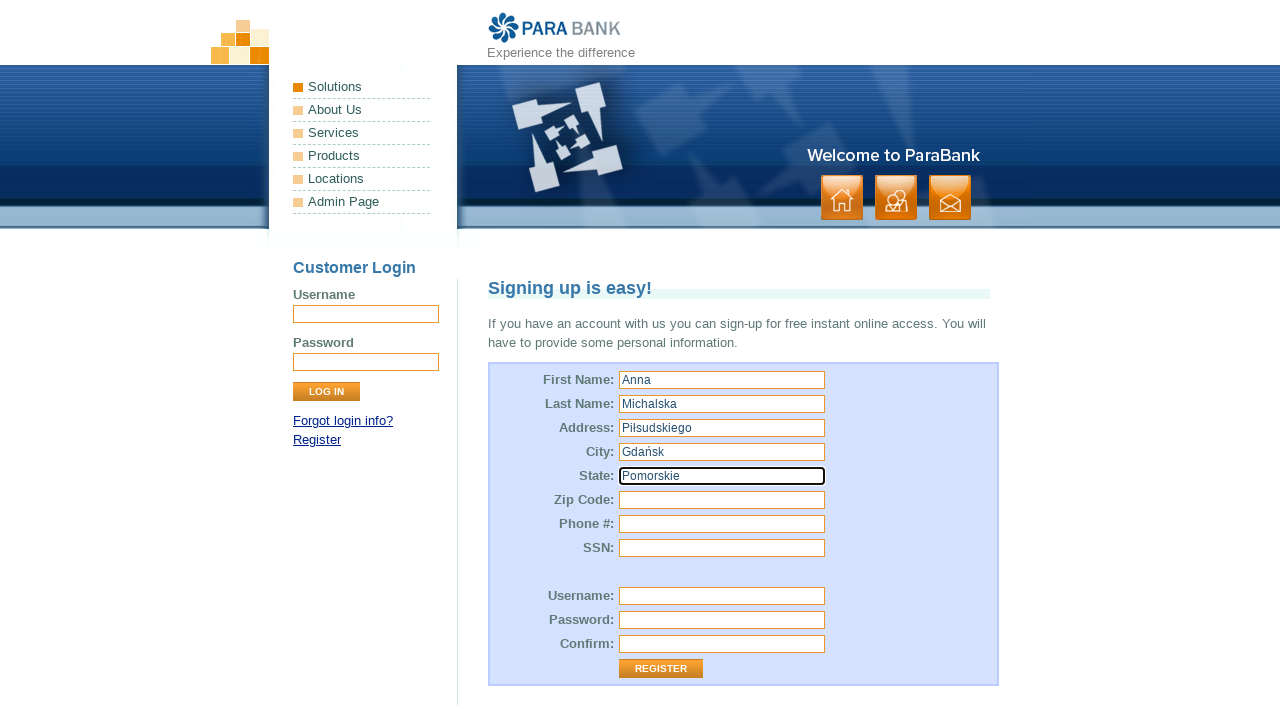

Filled zip code field with '34-123' on input#customer\.address\.zipCode
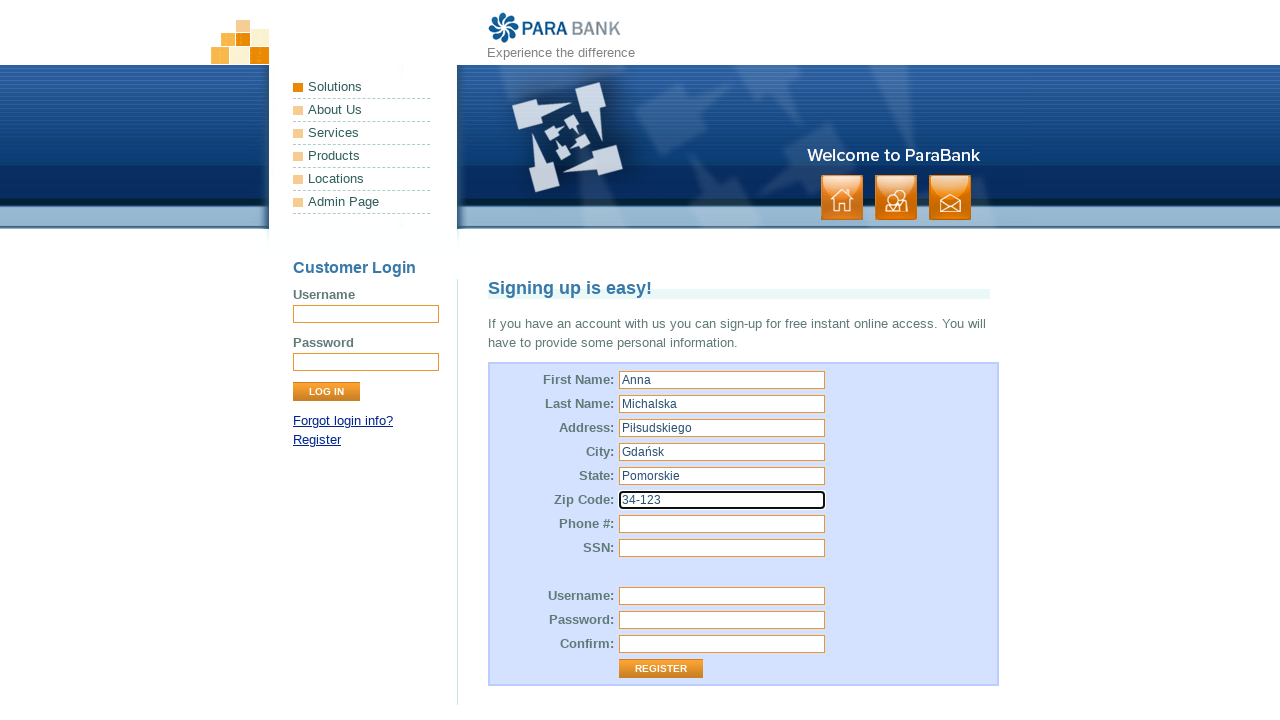

Filled SSN field with '34567890' on input#customer\.ssn
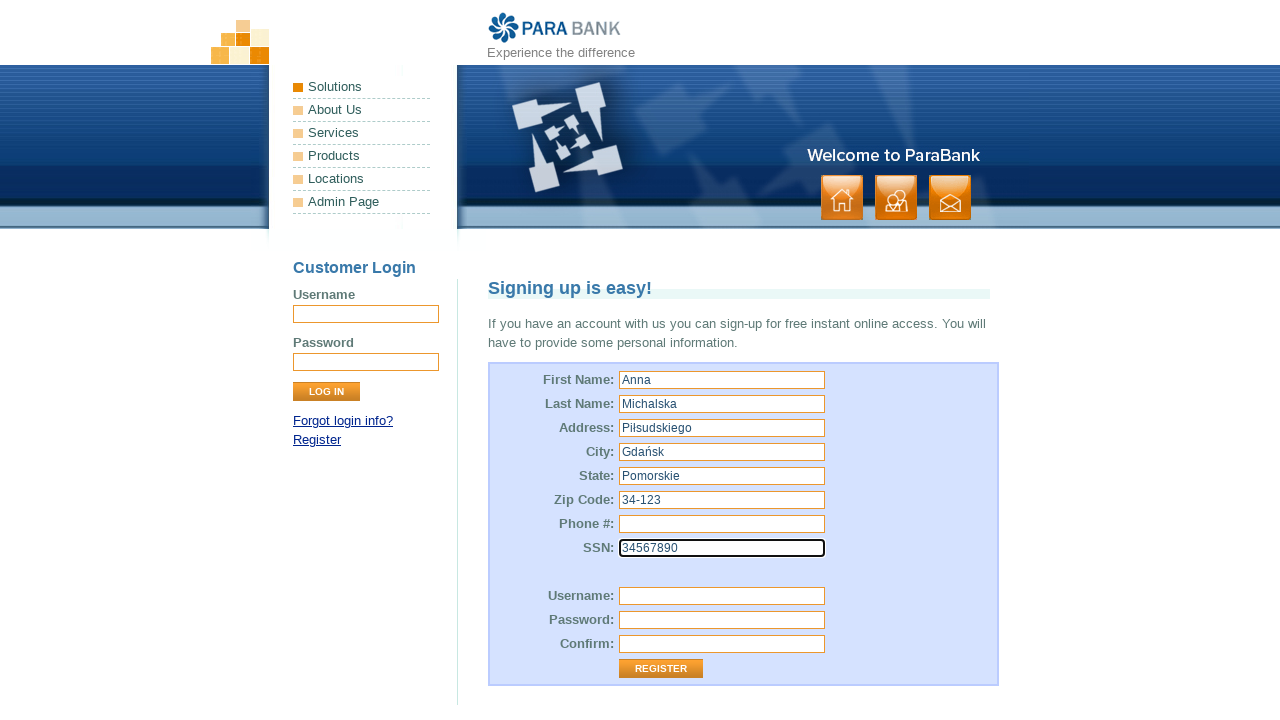

Filled username field with 'AnnaEMIN' (duplicate username for testing) on input#customer\.username
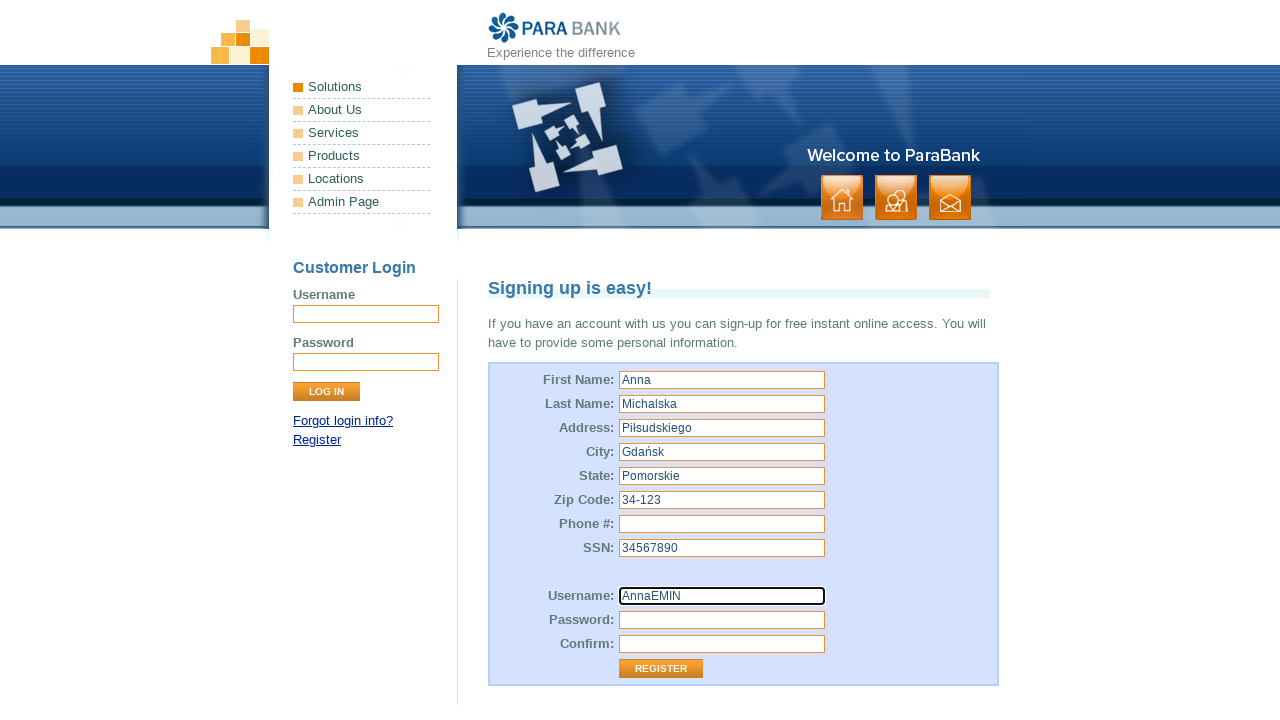

Filled password field with 'anna1234' on input#customer\.password
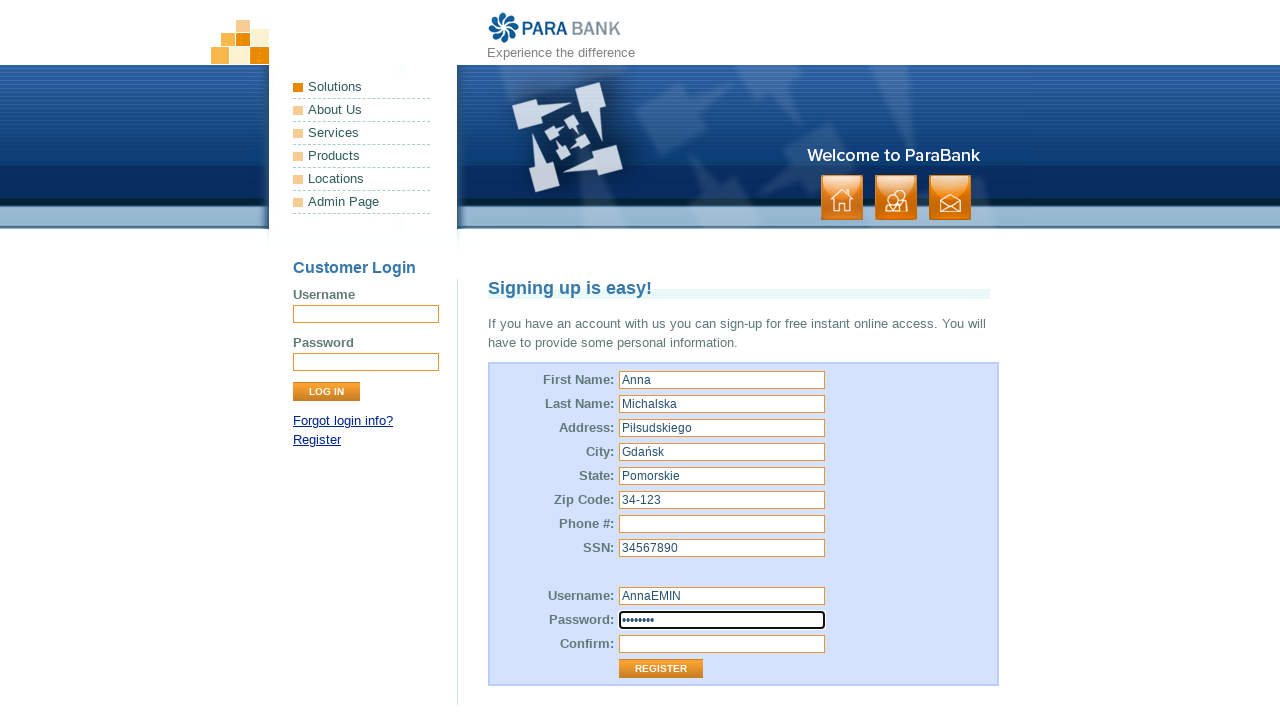

Filled repeated password field with 'anna1234' on input#repeatedPassword
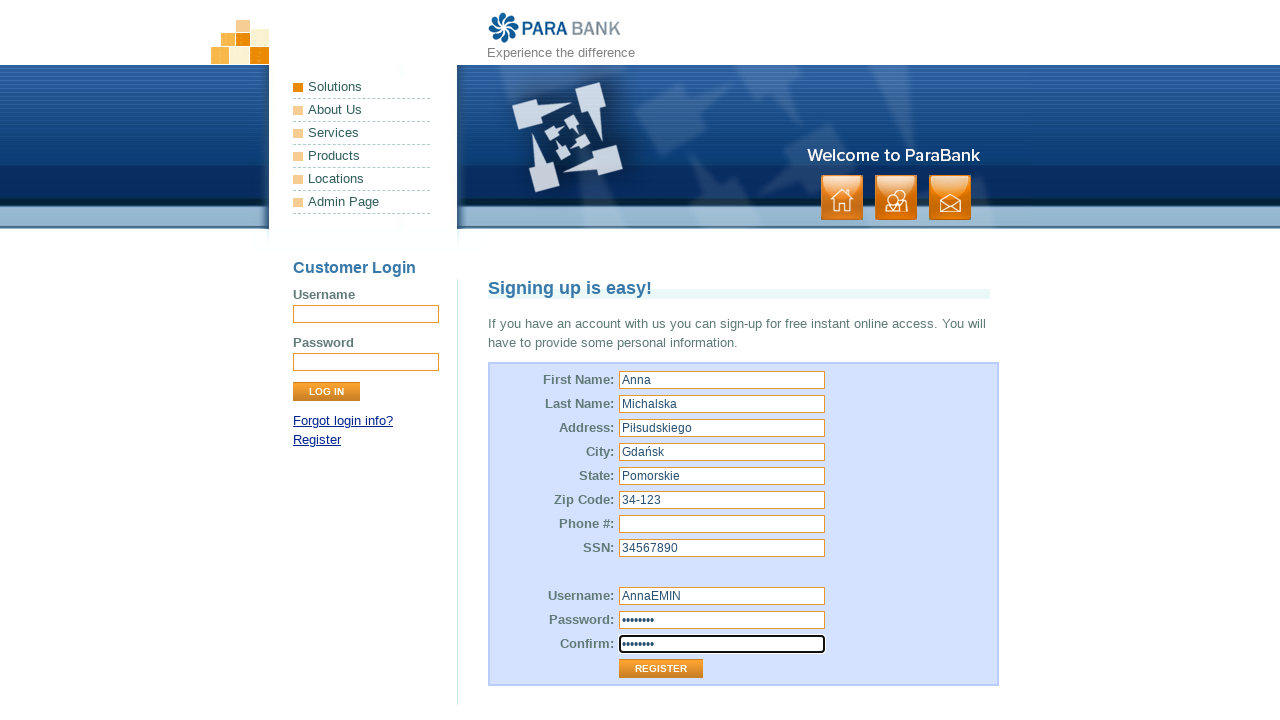

Clicked Register button to attempt registration with duplicate username at (661, 669) on input[value='Register']
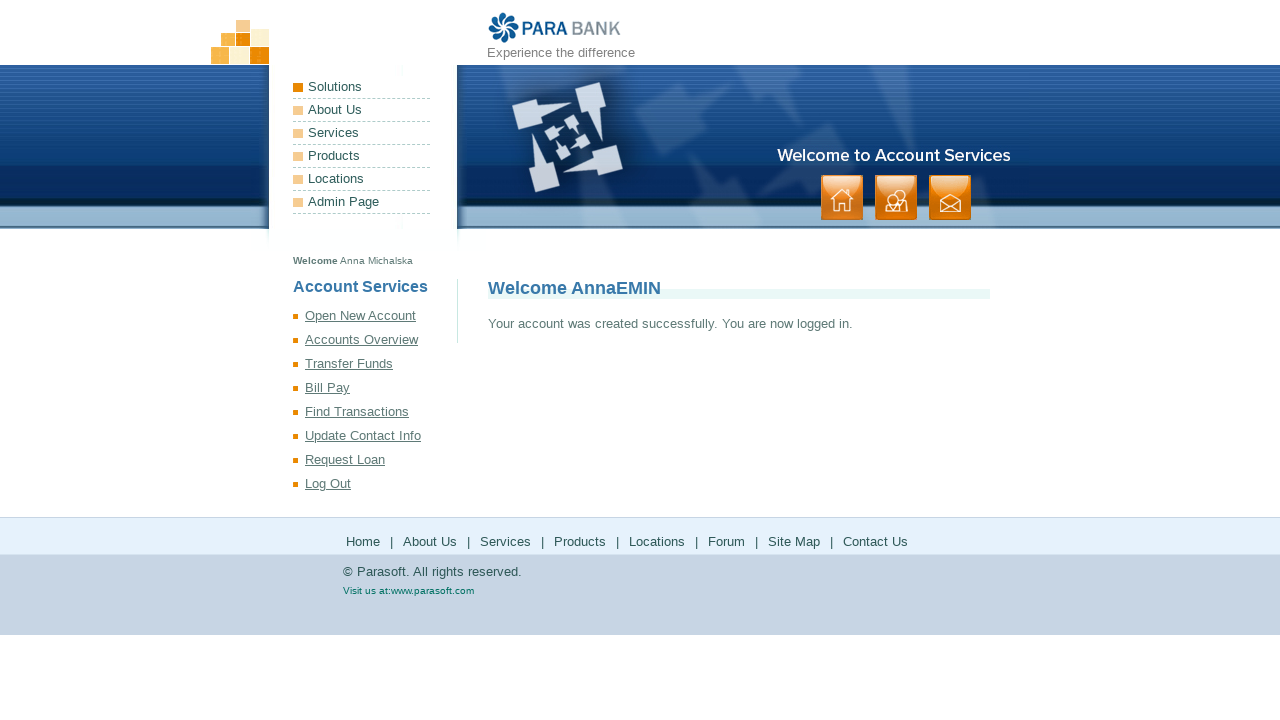

Waited for page response after registration attempt
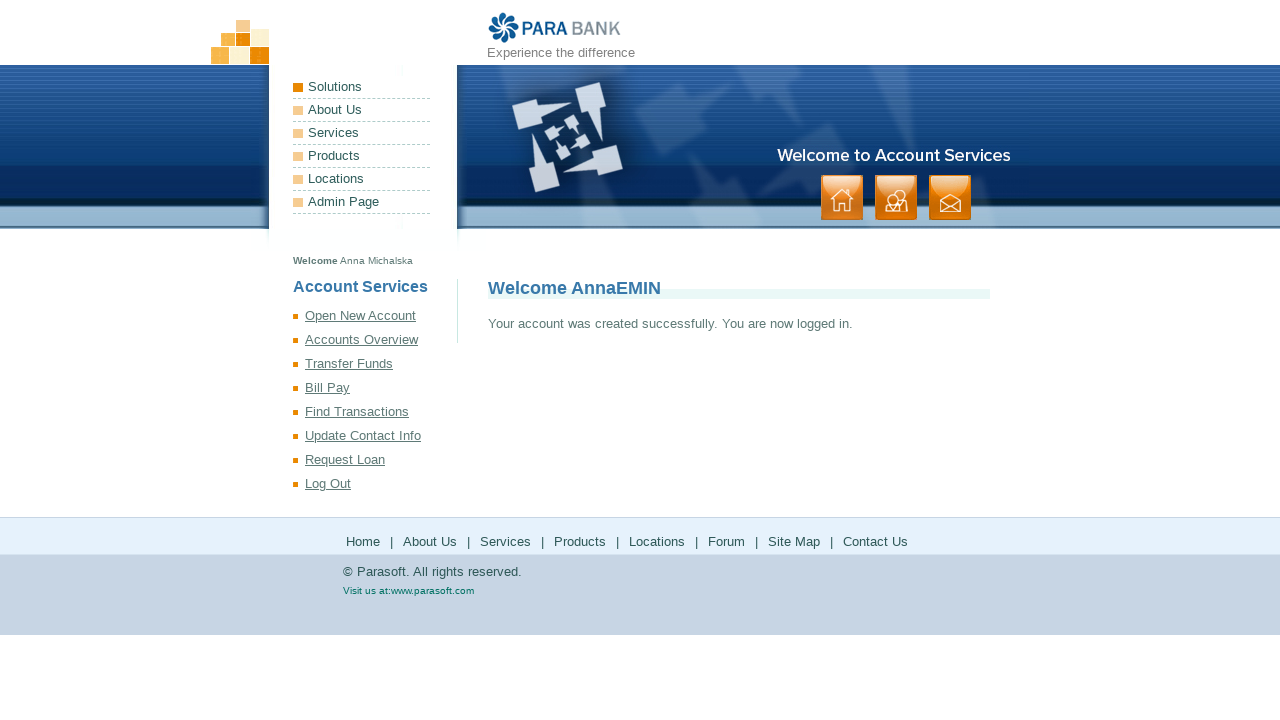

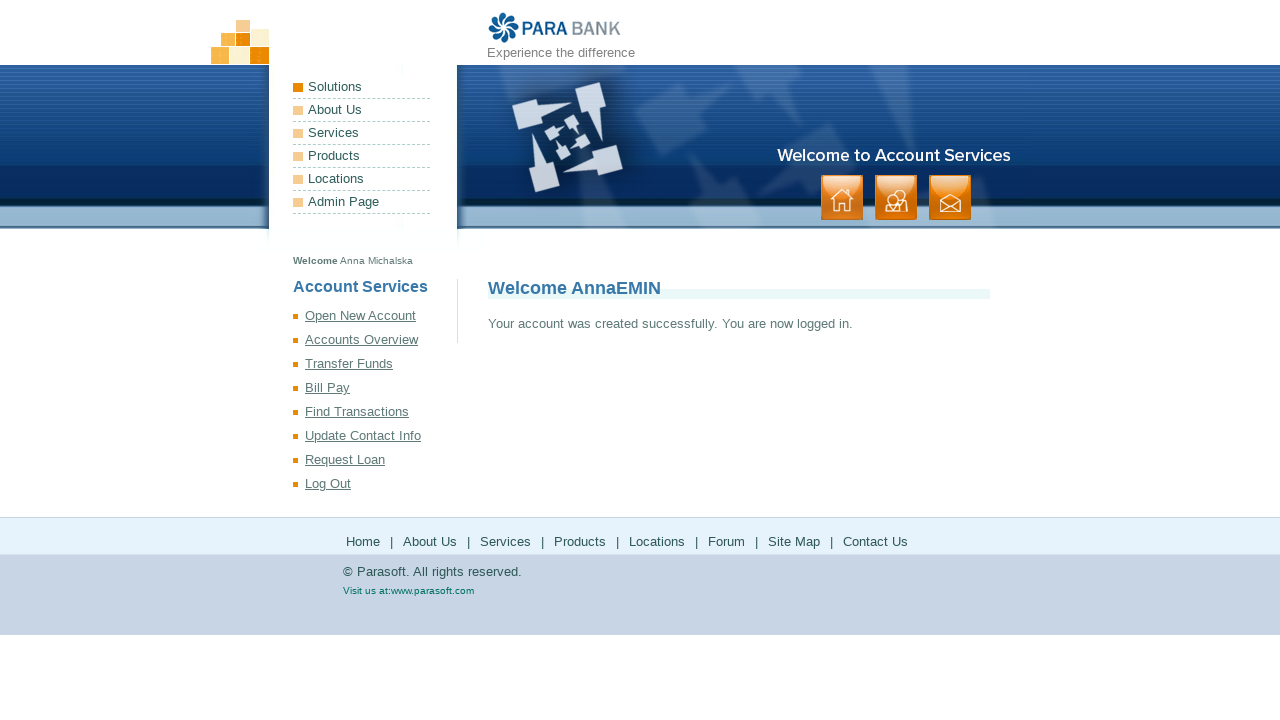